Tests drag and drop functionality on jQueryUI demo page by dragging a draggable element to a droppable target within an iframe

Starting URL: https://jqueryui.com/droppable/

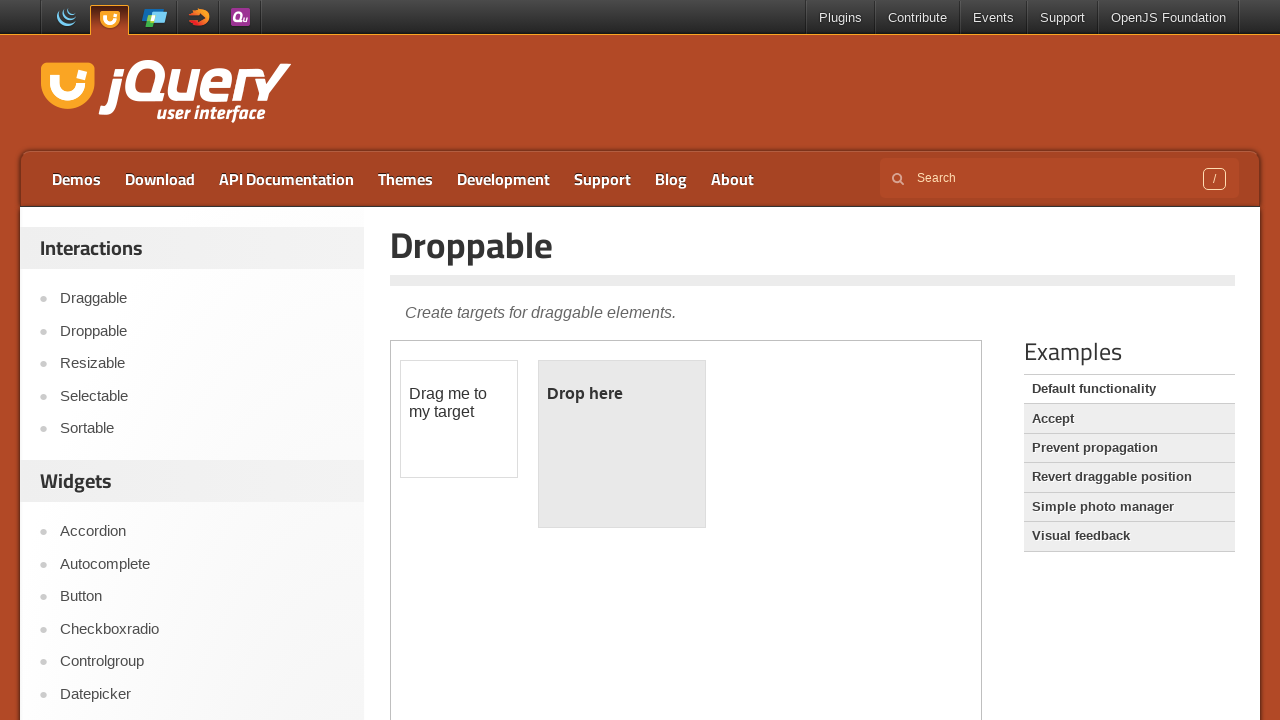

Navigated to jQuery UI droppable demo page
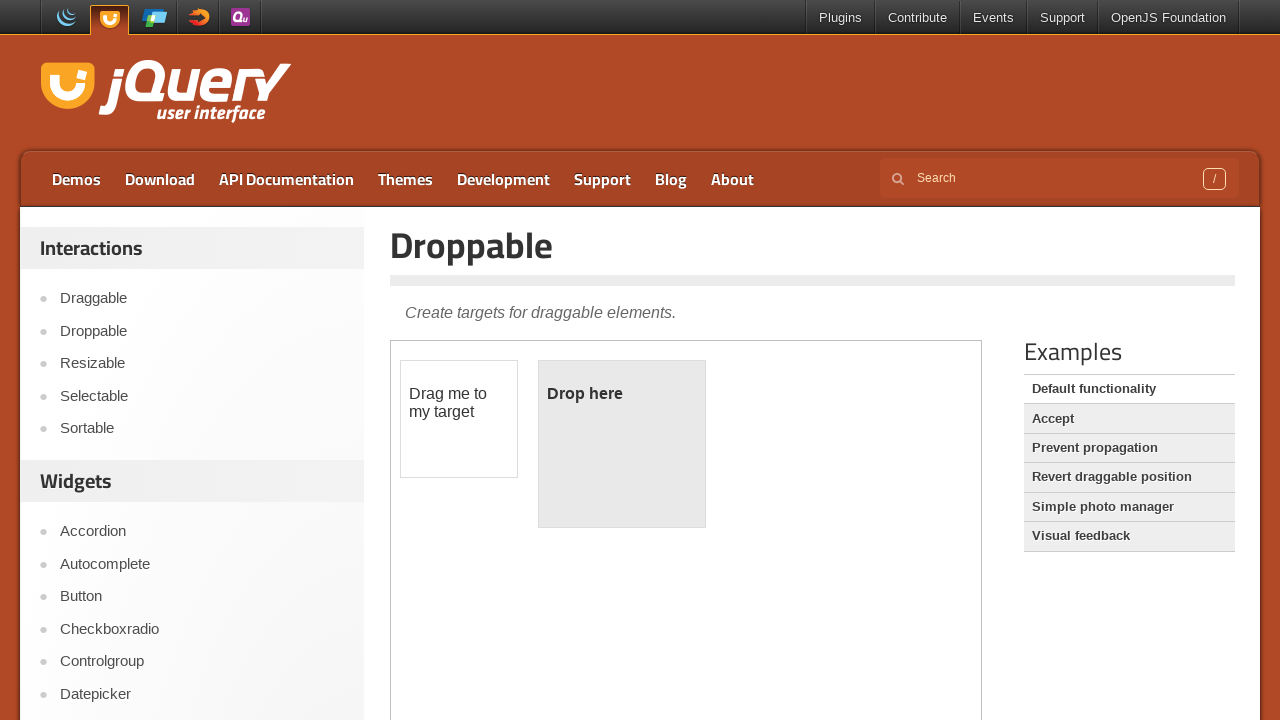

Located the demo iframe
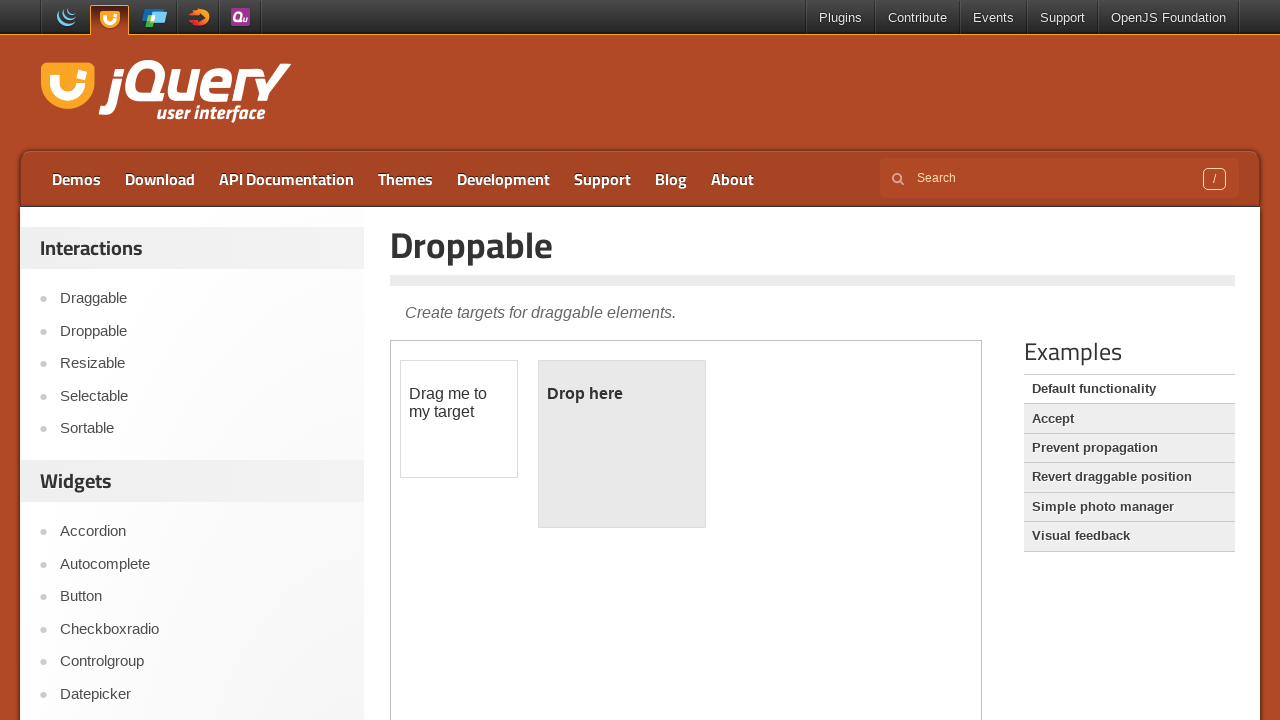

Draggable element became visible within iframe
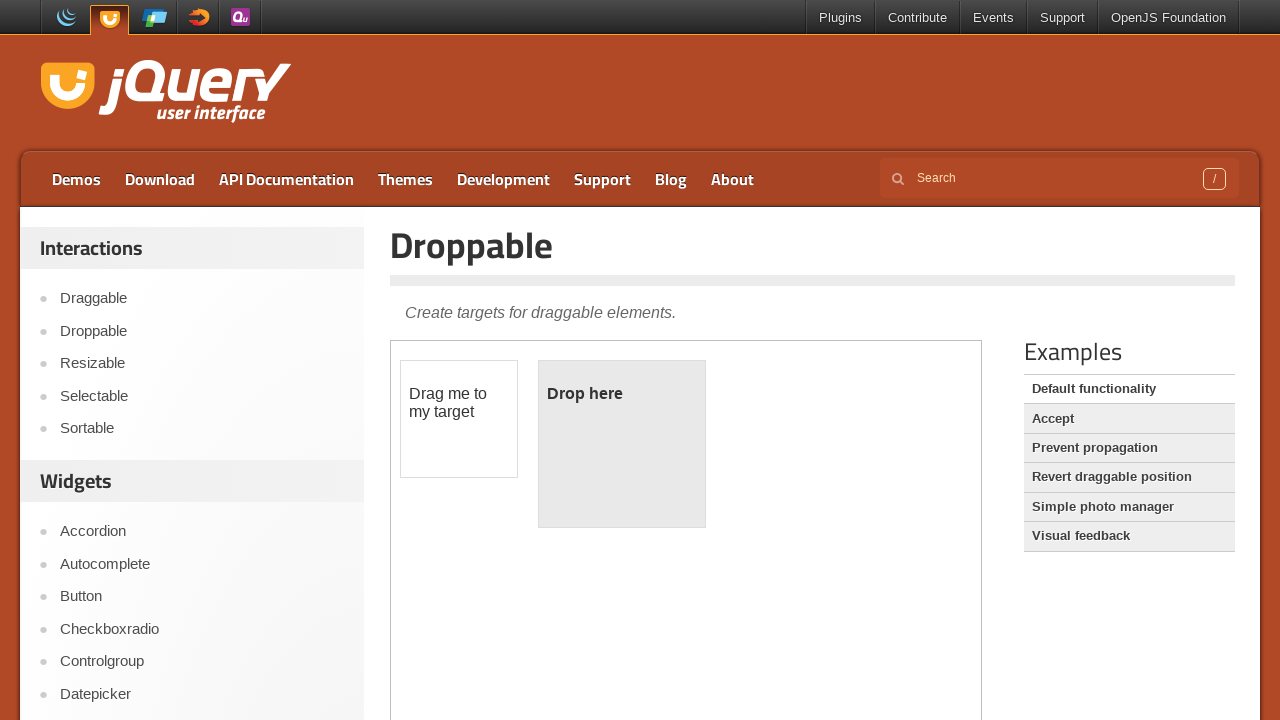

Located draggable element with ID 'draggable'
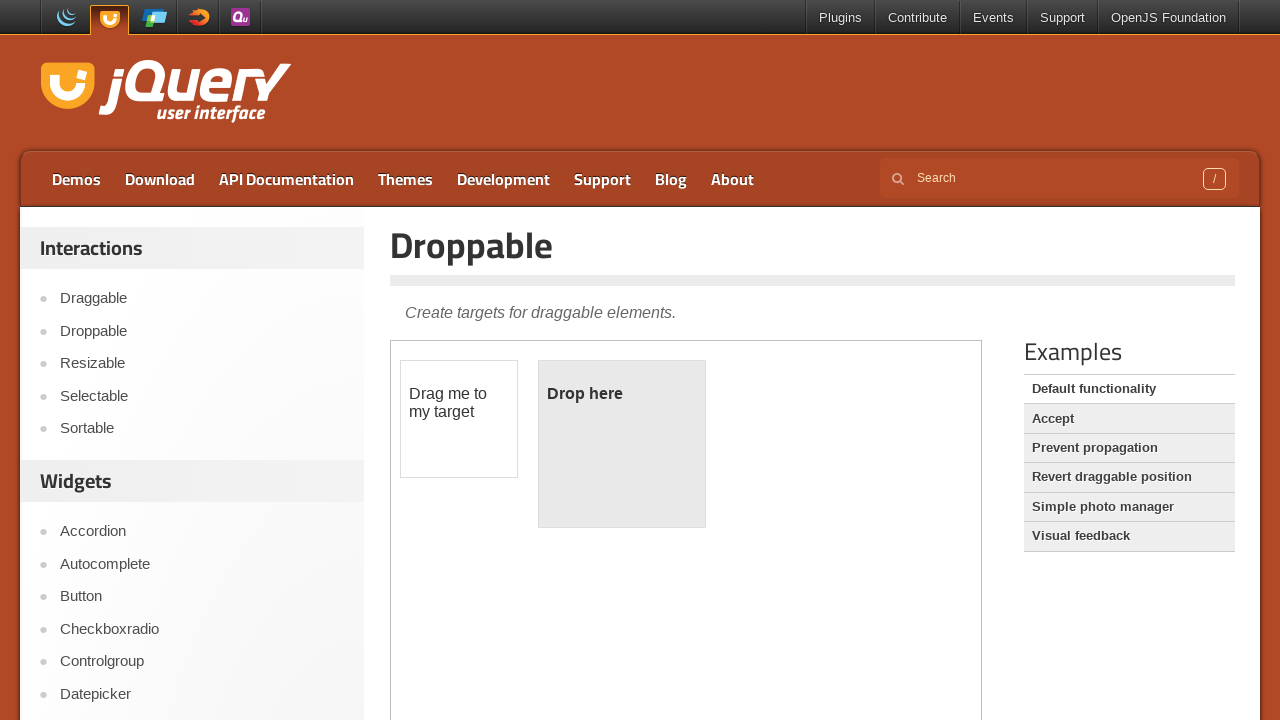

Located droppable target element with ID 'droppable'
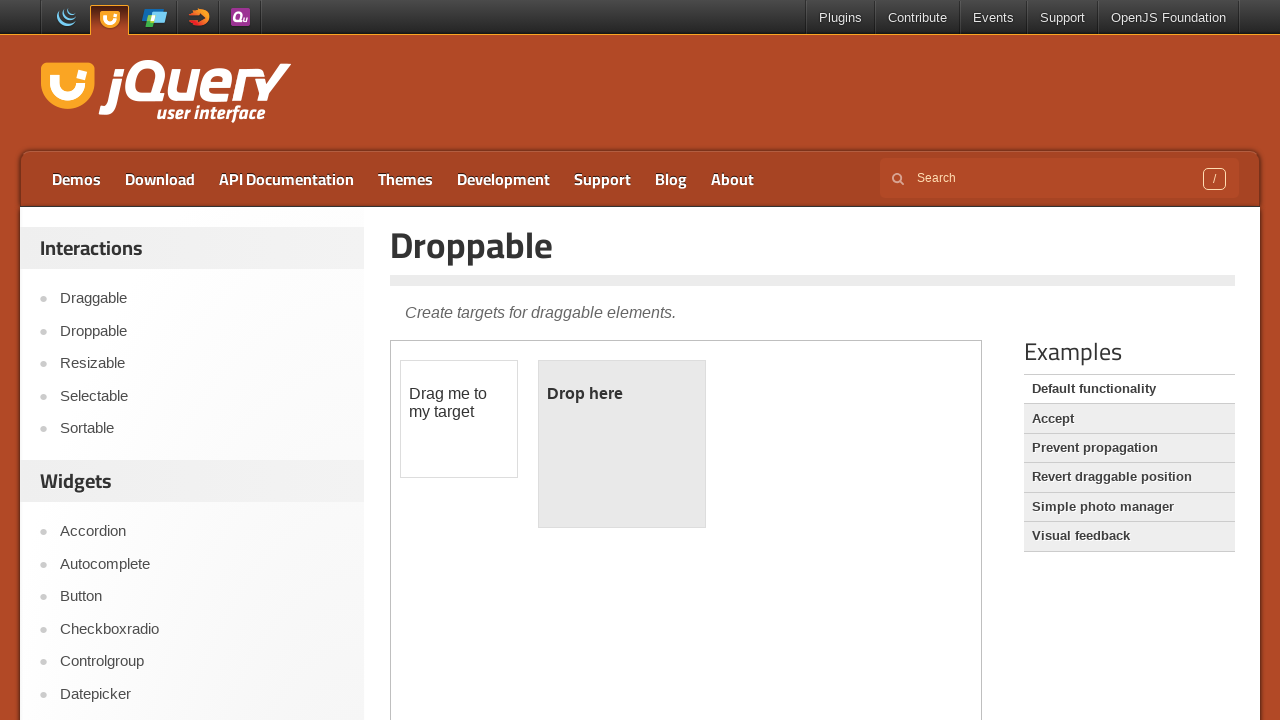

Successfully dragged draggable element to droppable target at (622, 444)
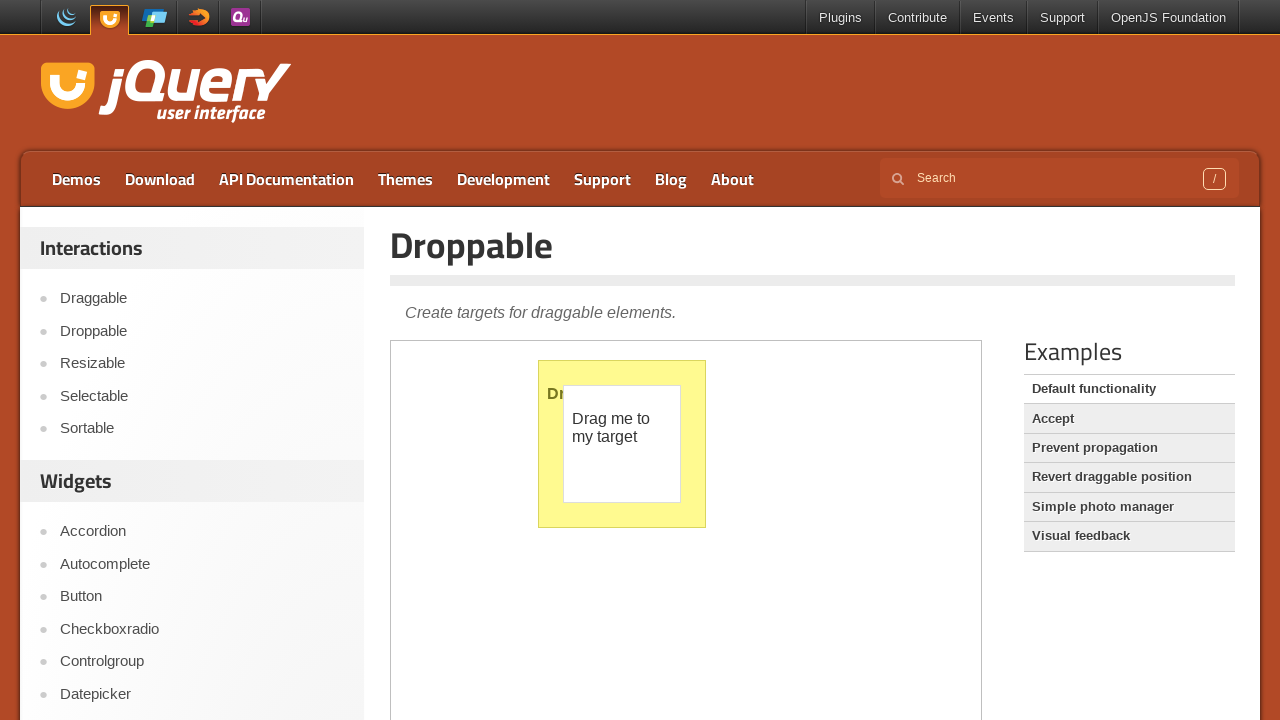

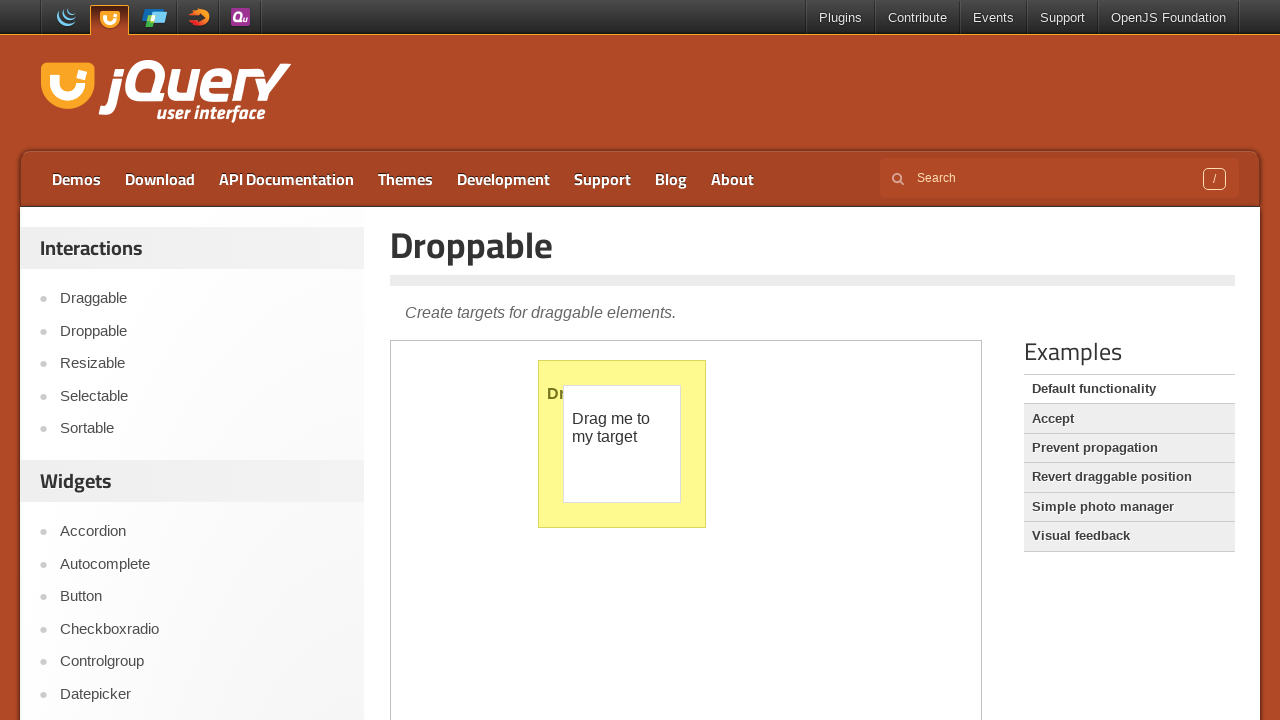